Navigates to the DemoQA tool-tips page to verify the page loads successfully

Starting URL: https://demoqa.com/tool-tips

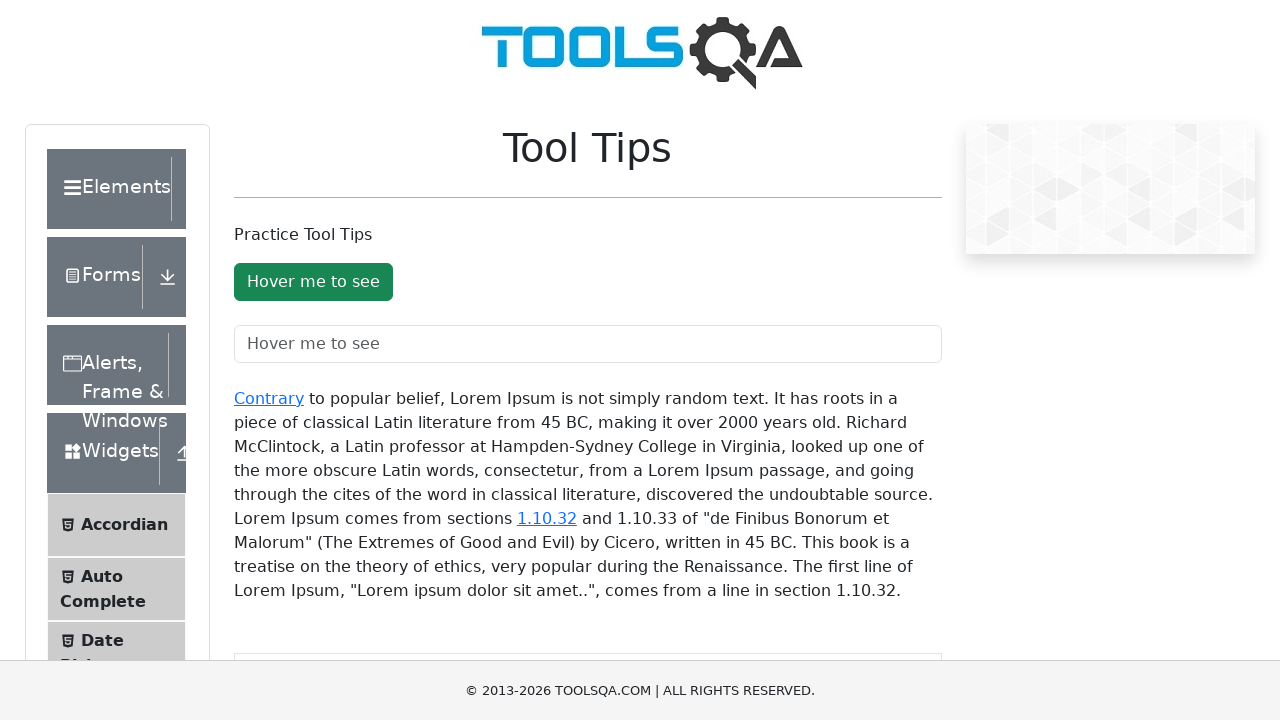

Navigated to DemoQA tool-tips page
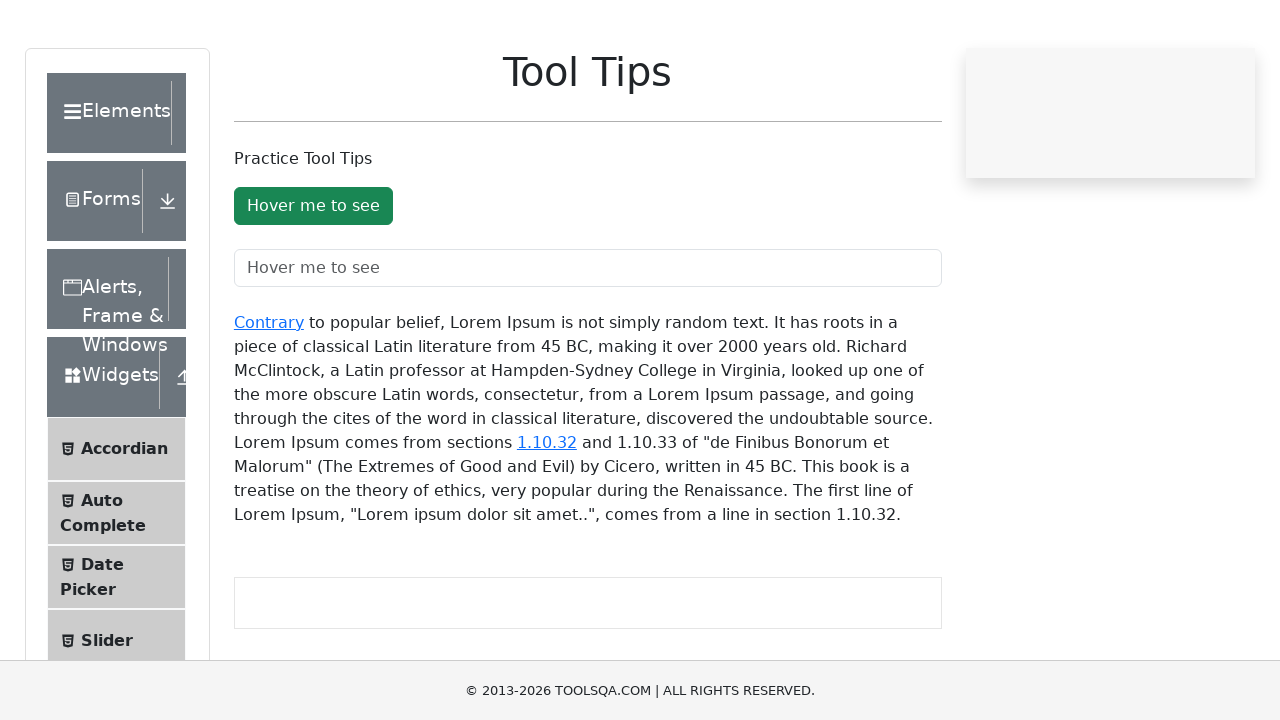

Tool-tips page content loaded successfully
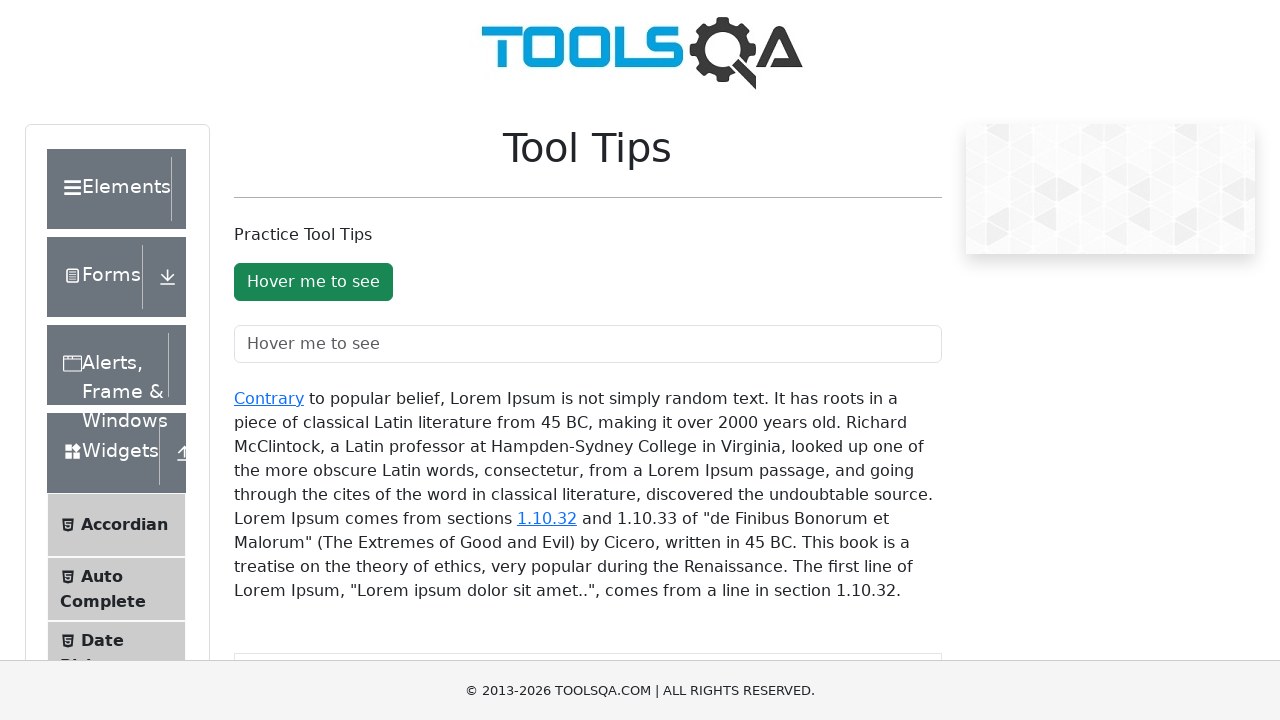

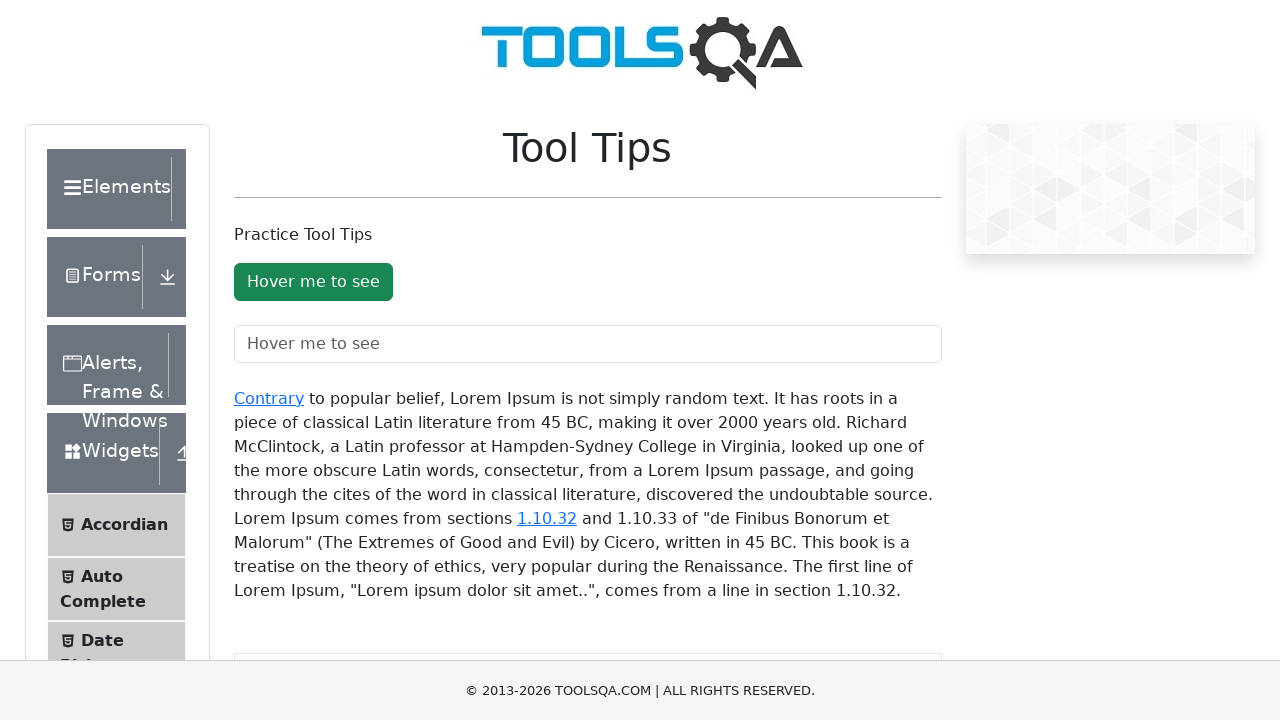